Tests the blog page by finding the first input field and entering a search term "data"

Starting URL: https://www.walissonsilva.com/blog

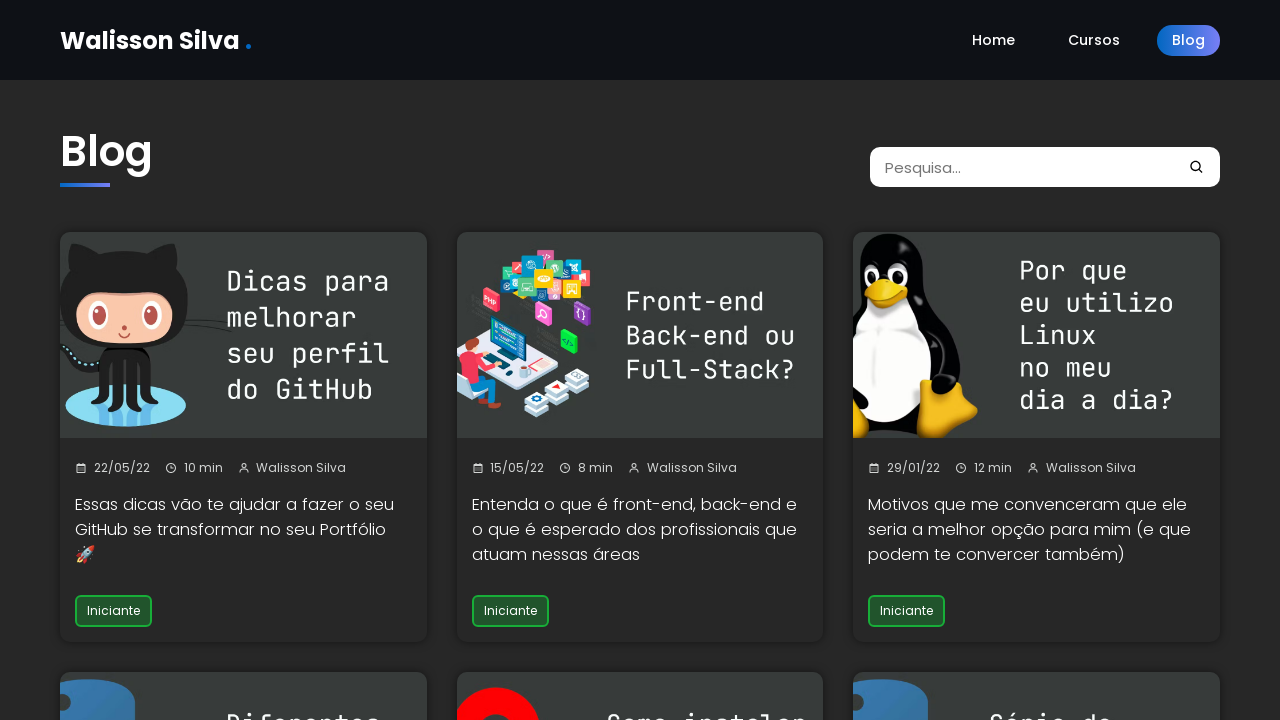

Navigated to blog page
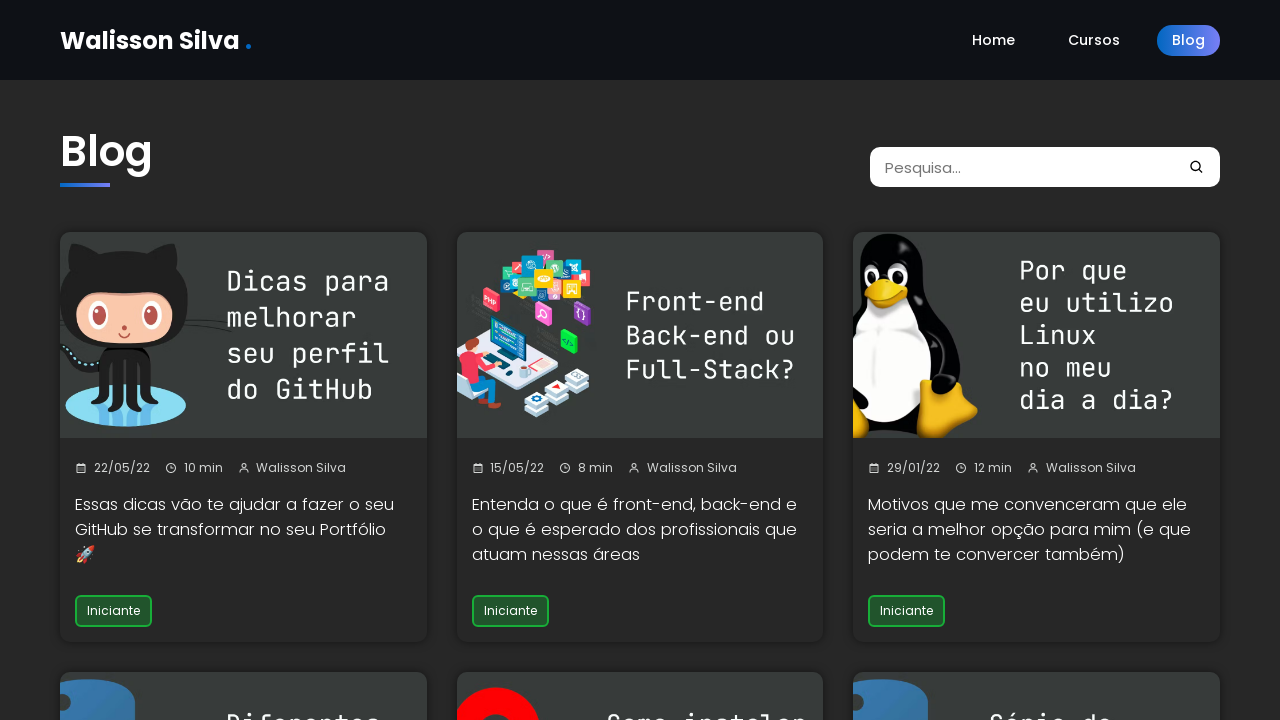

Filled first input field with search term 'data' on input >> nth=0
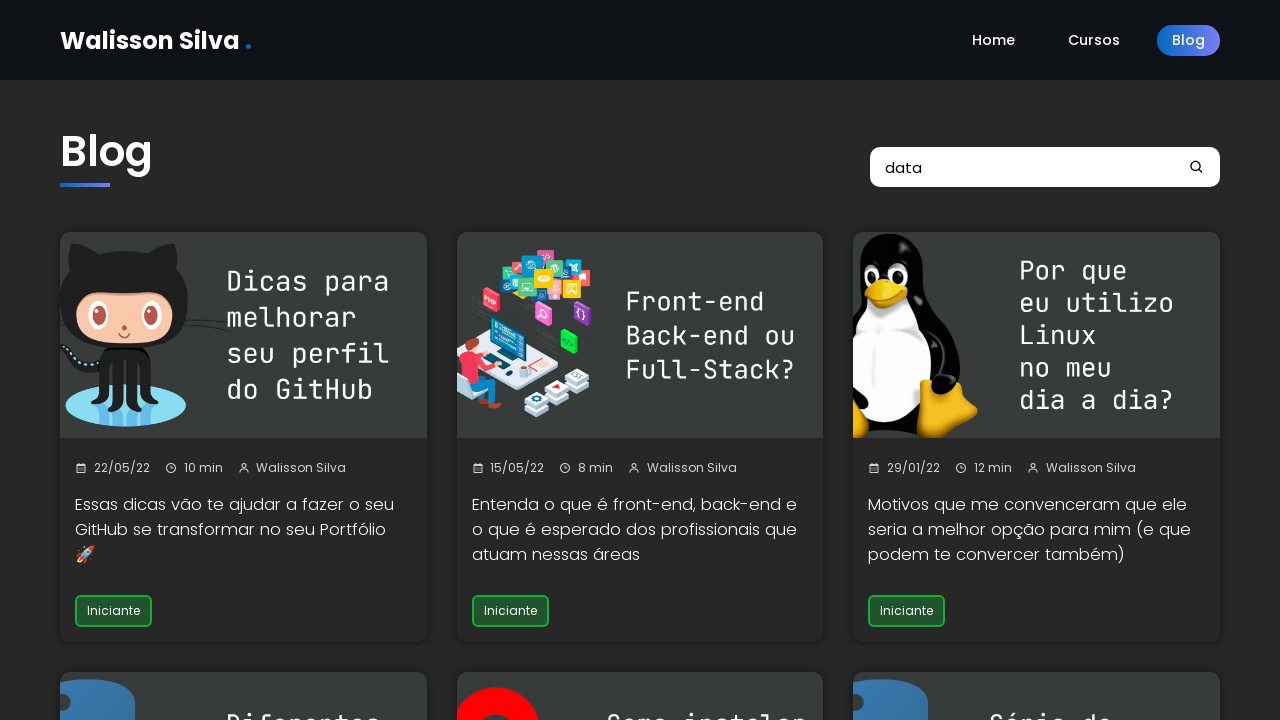

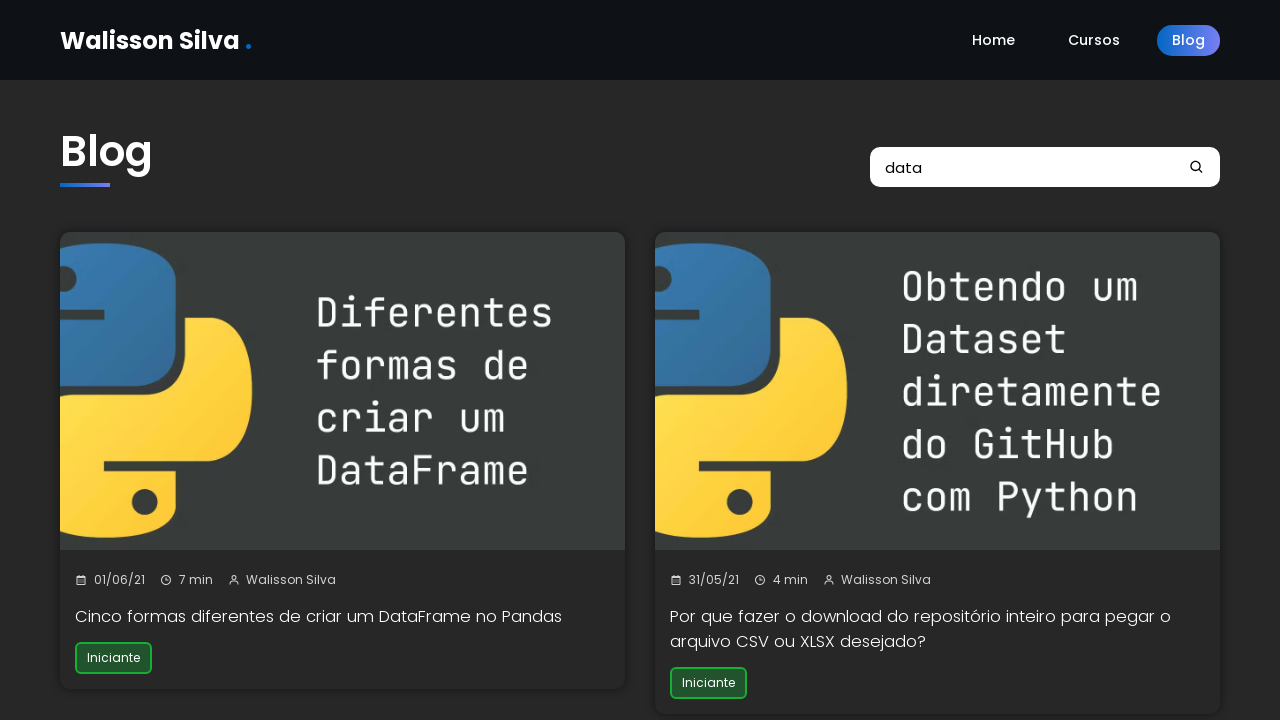